Opens the DS Portal application and clicks the Get Started button to navigate to the home page

Starting URL: https://dsportalapp.herokuapp.com

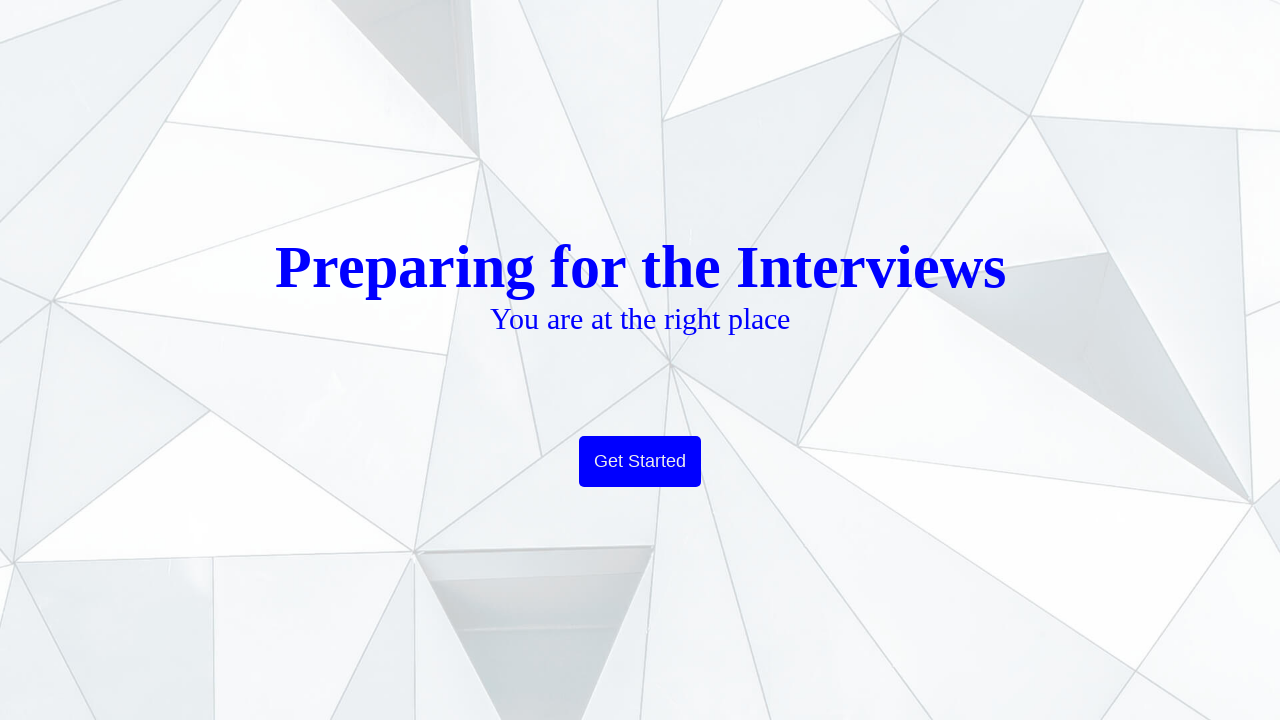

Navigated to DS Portal application at https://dsportalapp.herokuapp.com
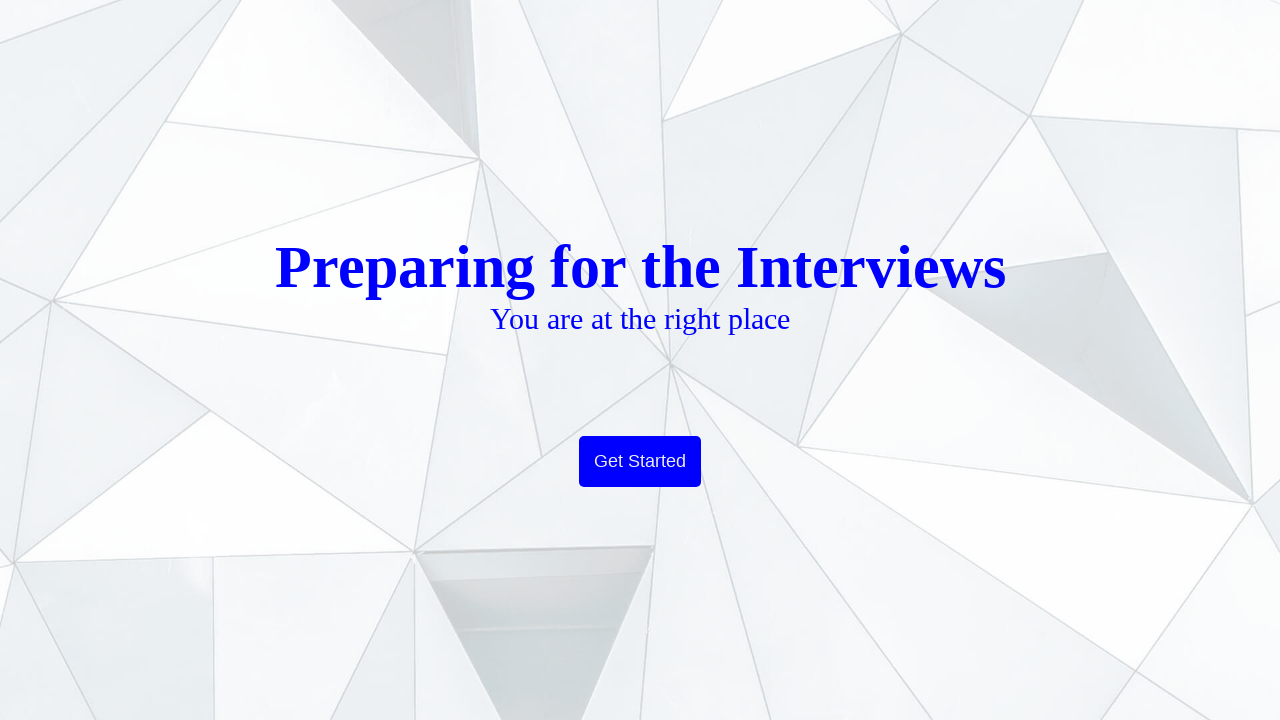

Clicked the Get Started button at (640, 462) on .btn
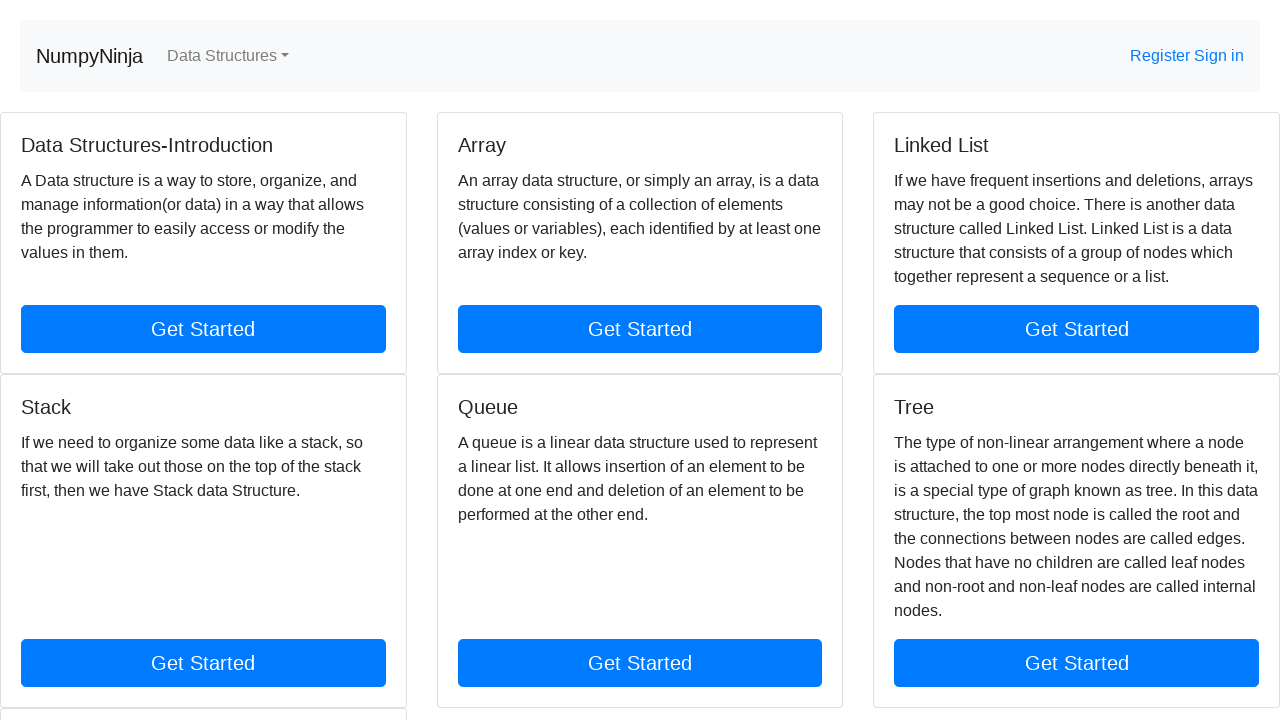

Home page loaded and navbar element is visible
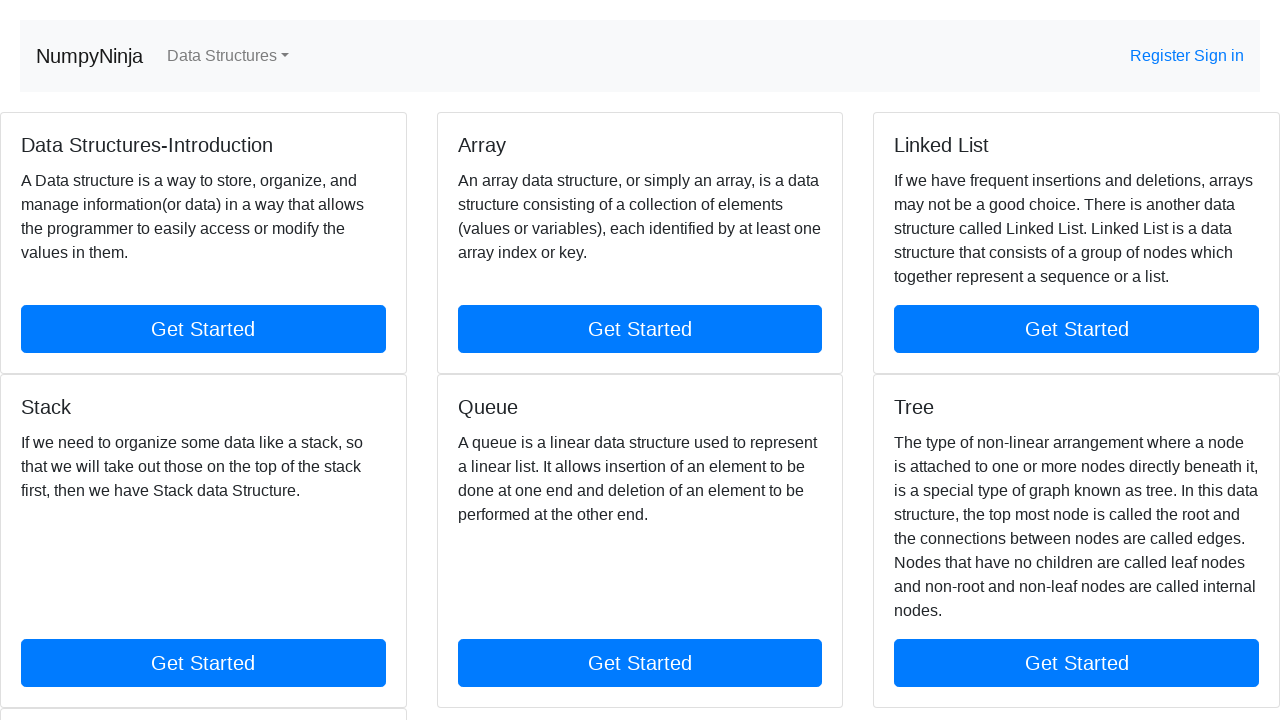

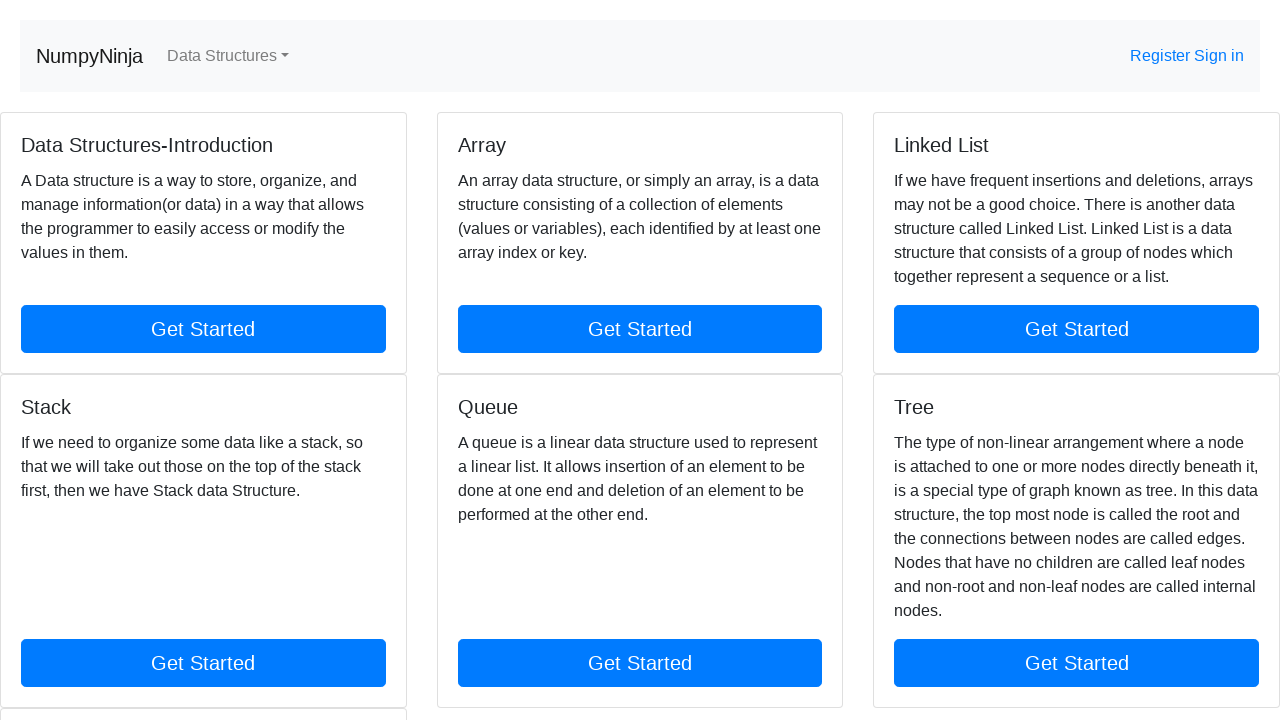